Tests marking all todo items as completed using the toggle-all checkbox.

Starting URL: https://demo.playwright.dev/todomvc

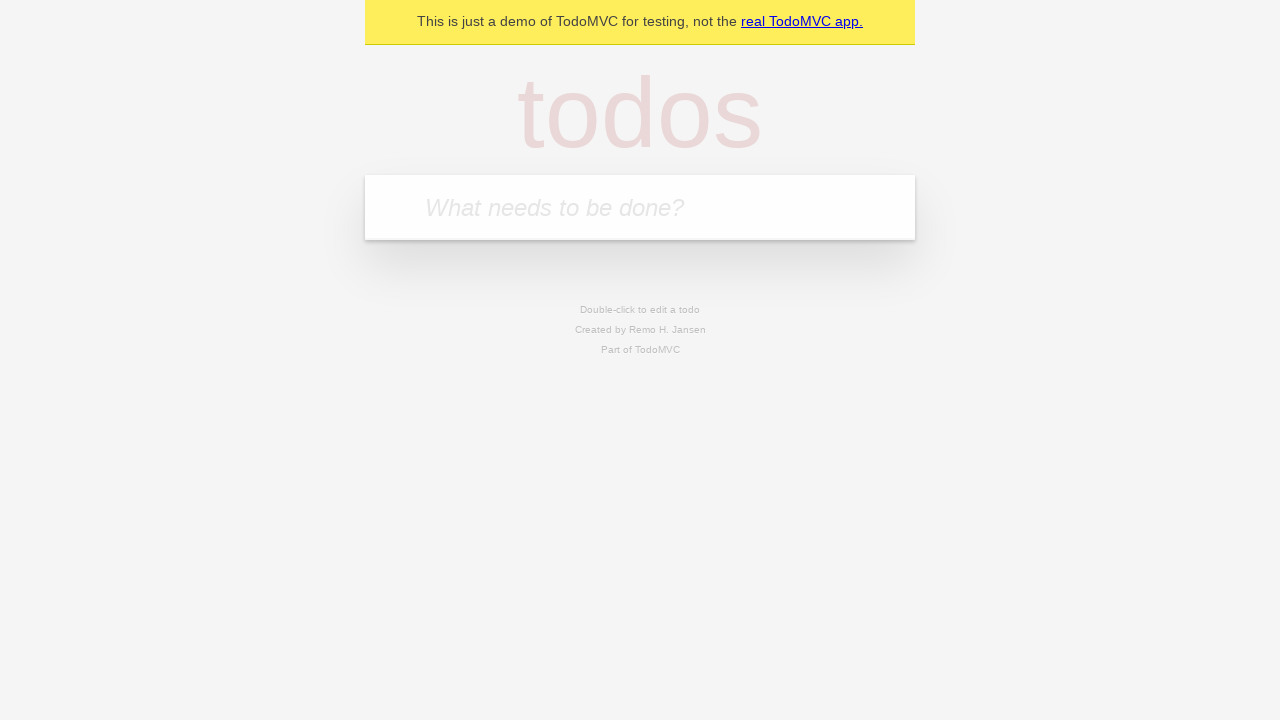

Filled new todo input with 'buy some cheese' on .new-todo
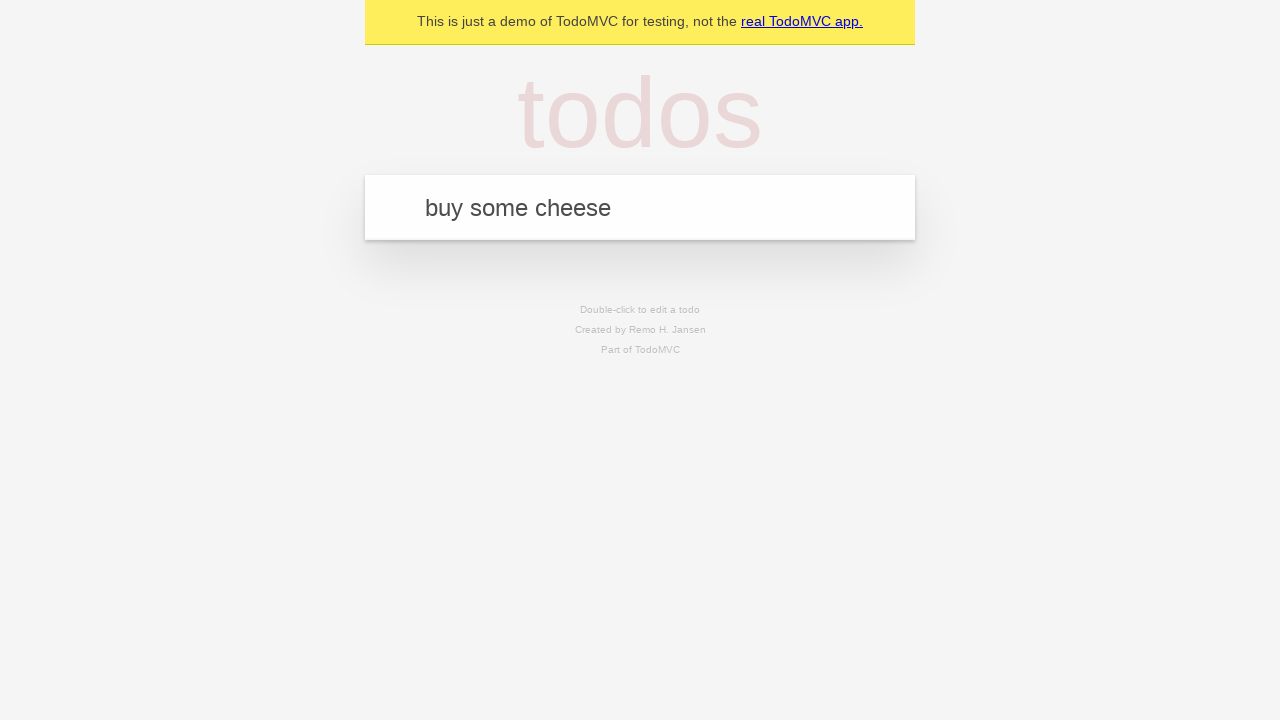

Pressed Enter to create first todo item on .new-todo
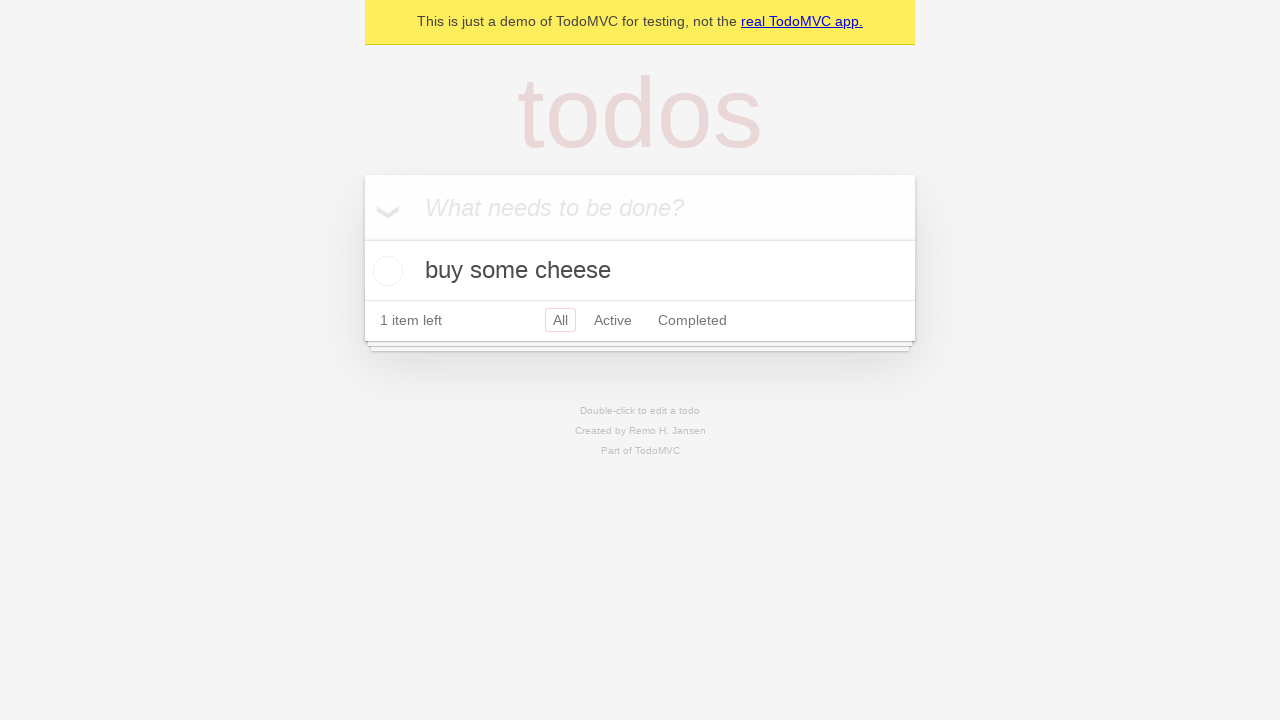

Filled new todo input with 'feed the cat' on .new-todo
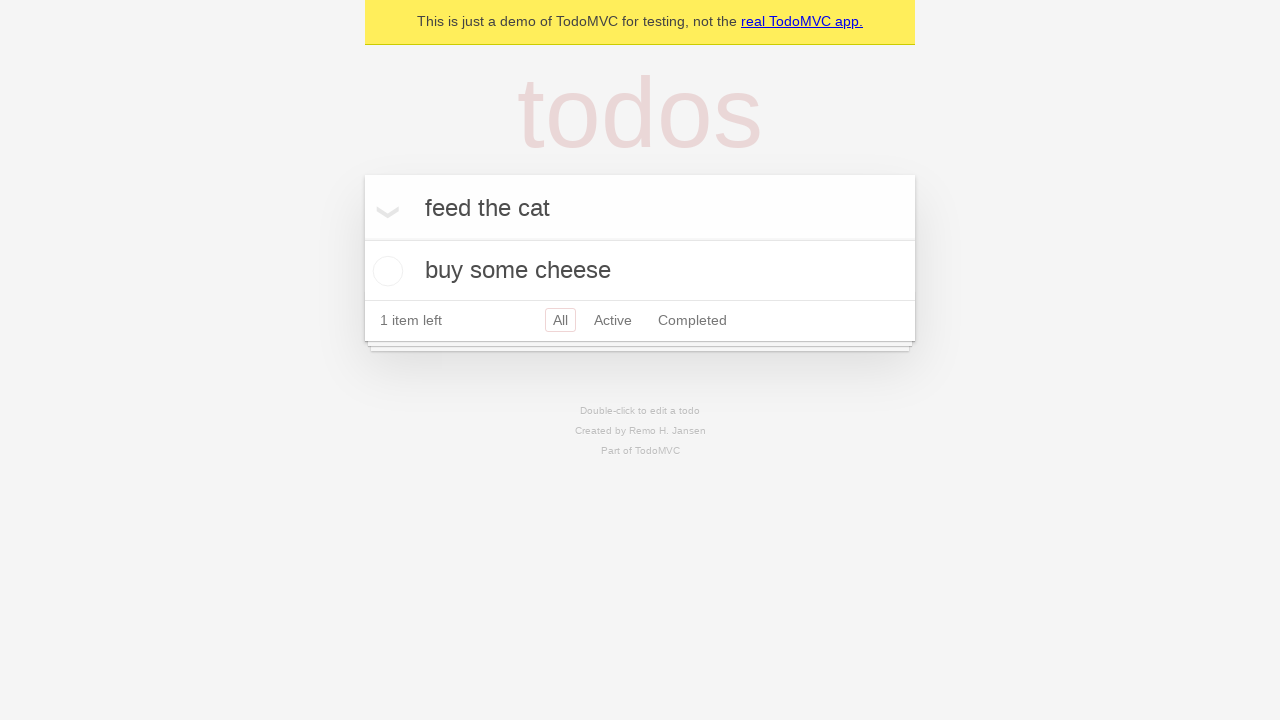

Pressed Enter to create second todo item on .new-todo
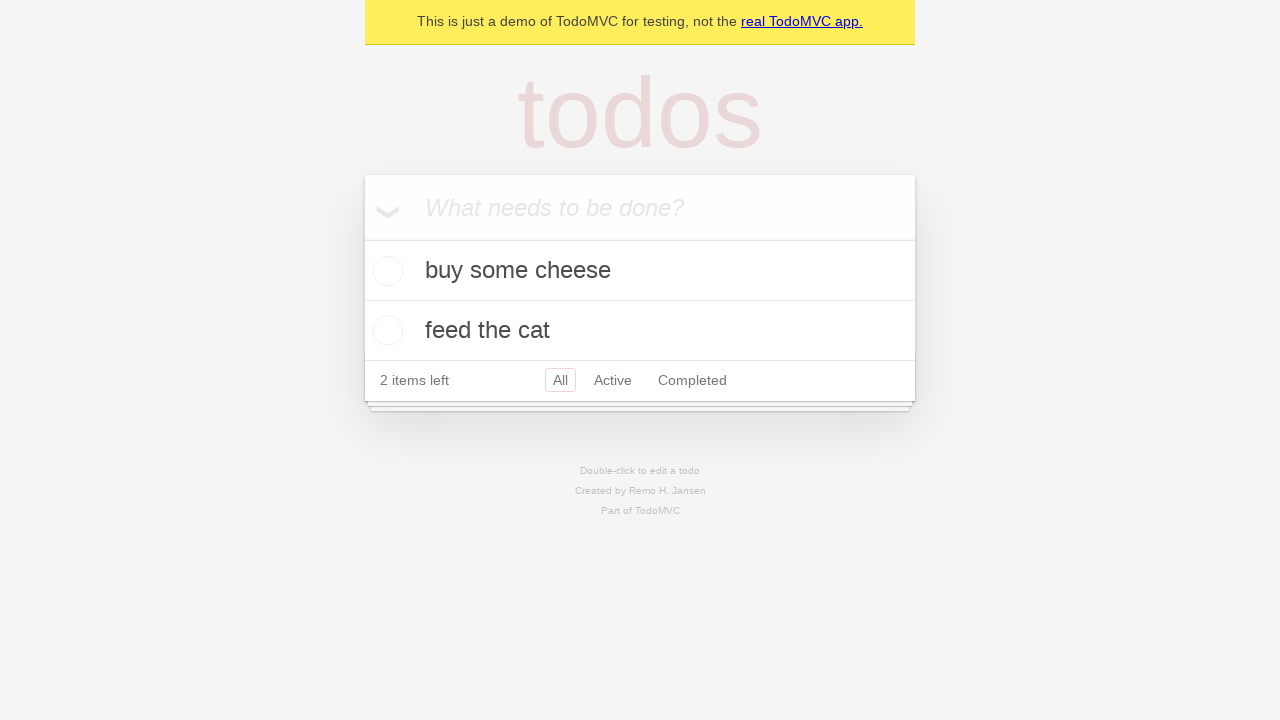

Filled new todo input with 'book a doctors appointment' on .new-todo
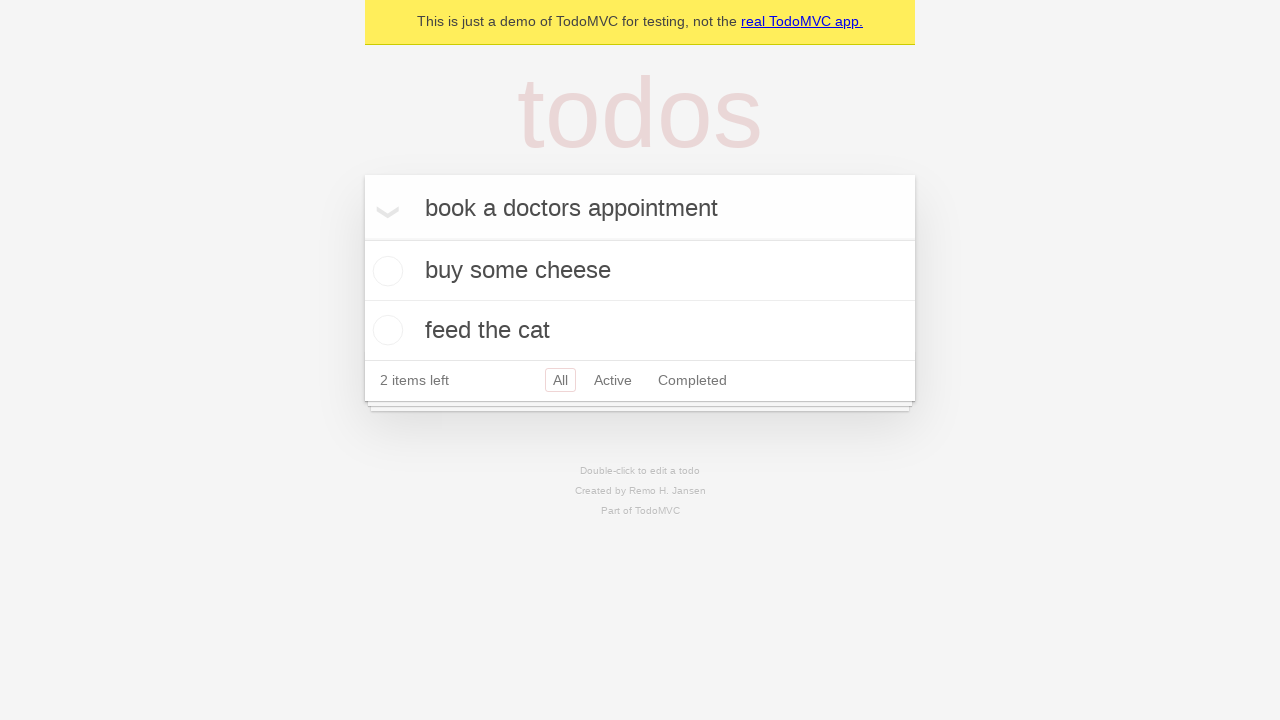

Pressed Enter to create third todo item on .new-todo
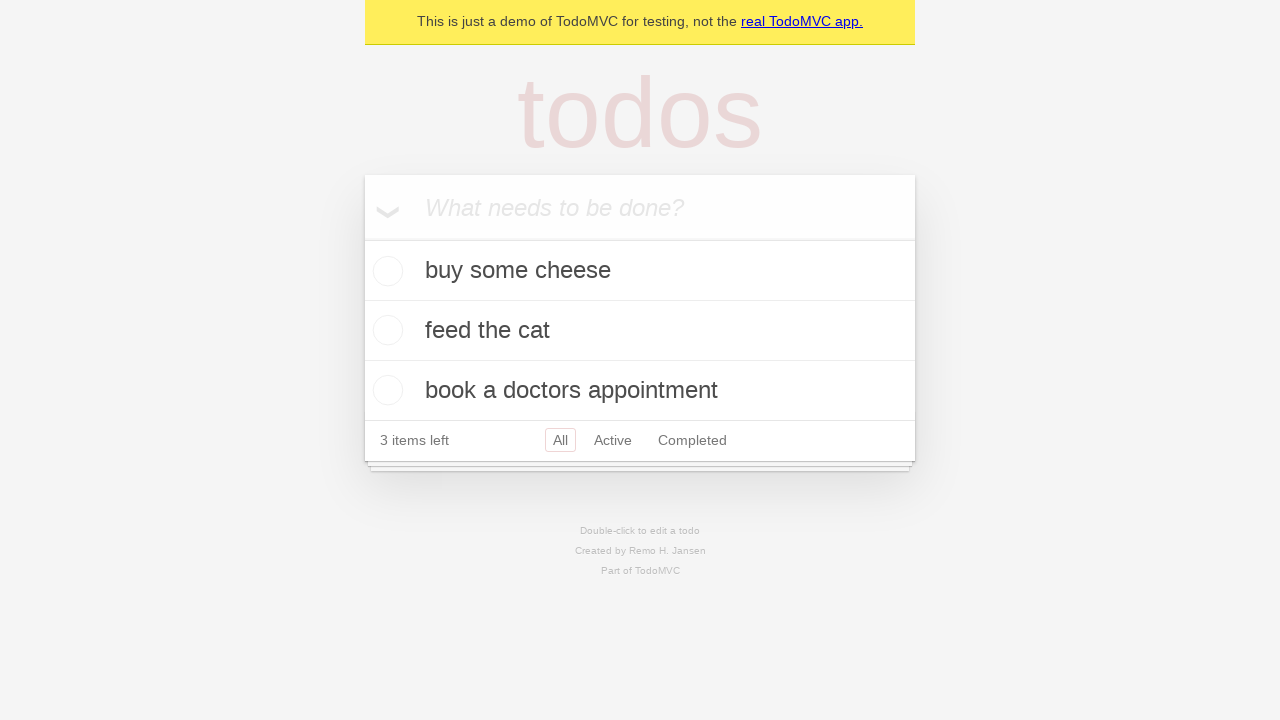

Waited for all 3 todo items to be added to the list
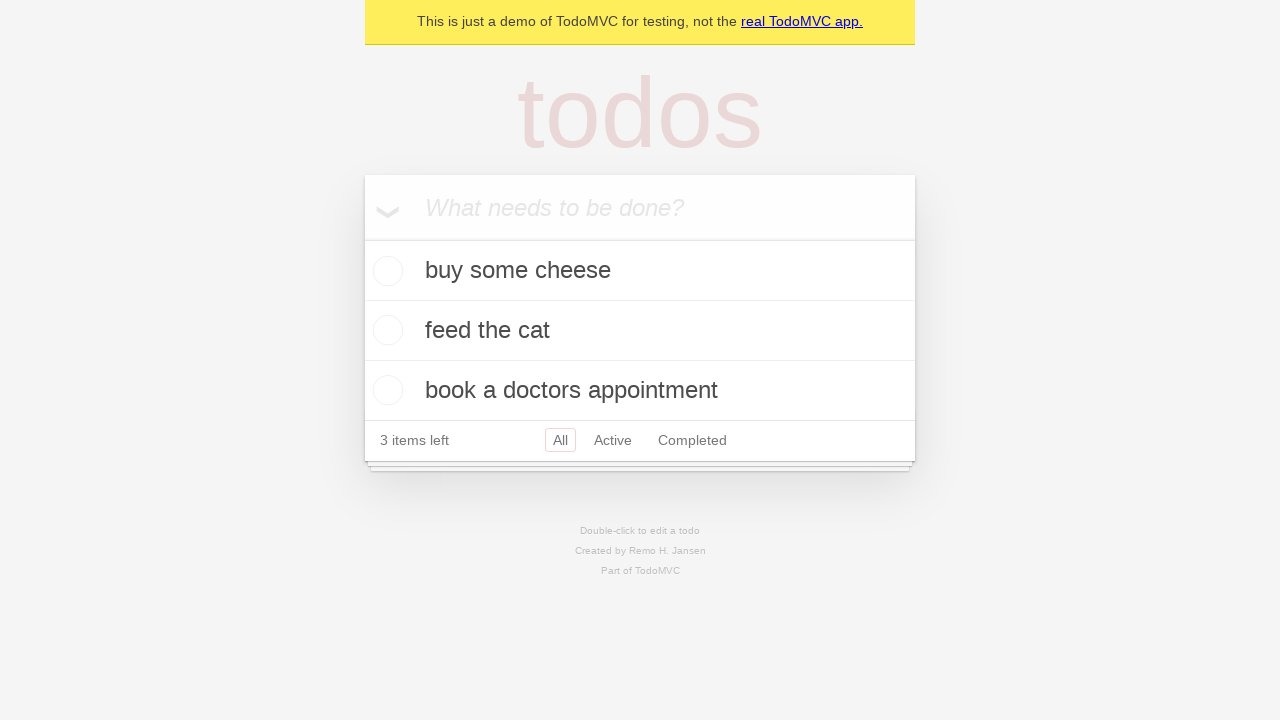

Checked the toggle-all checkbox to mark all items as completed at (362, 238) on .toggle-all
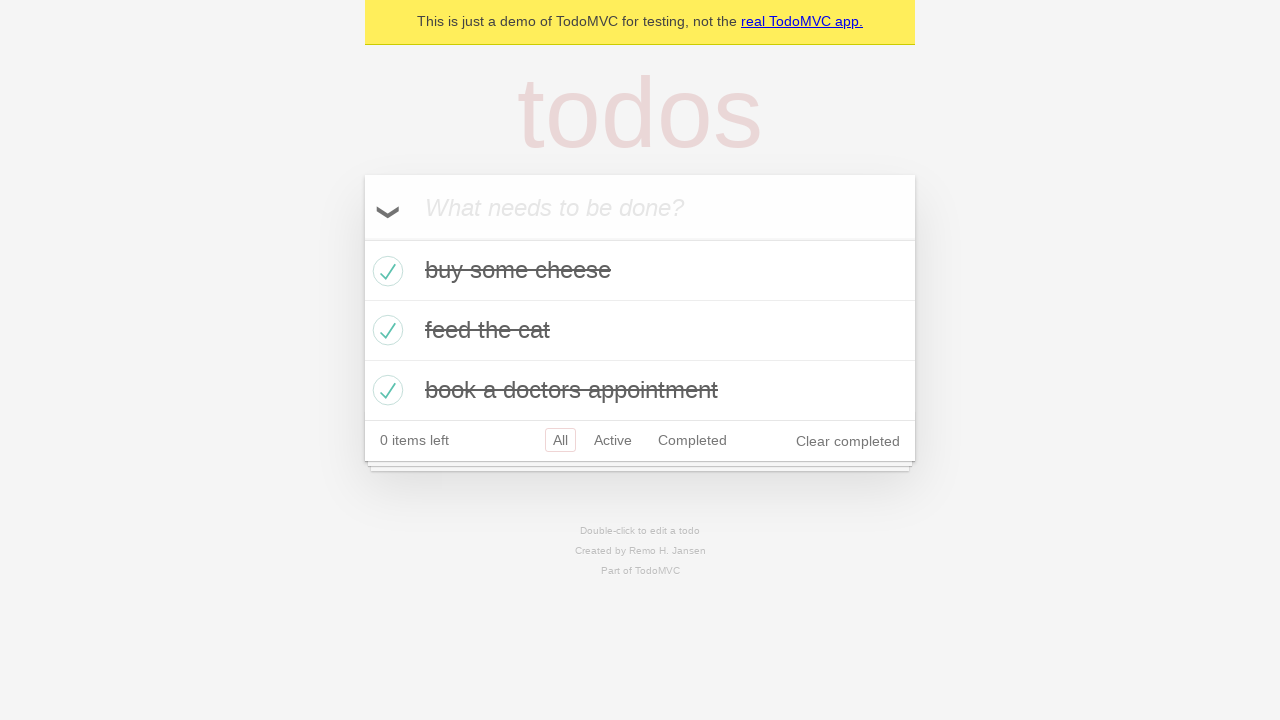

Waited for todo items to be marked with completed class
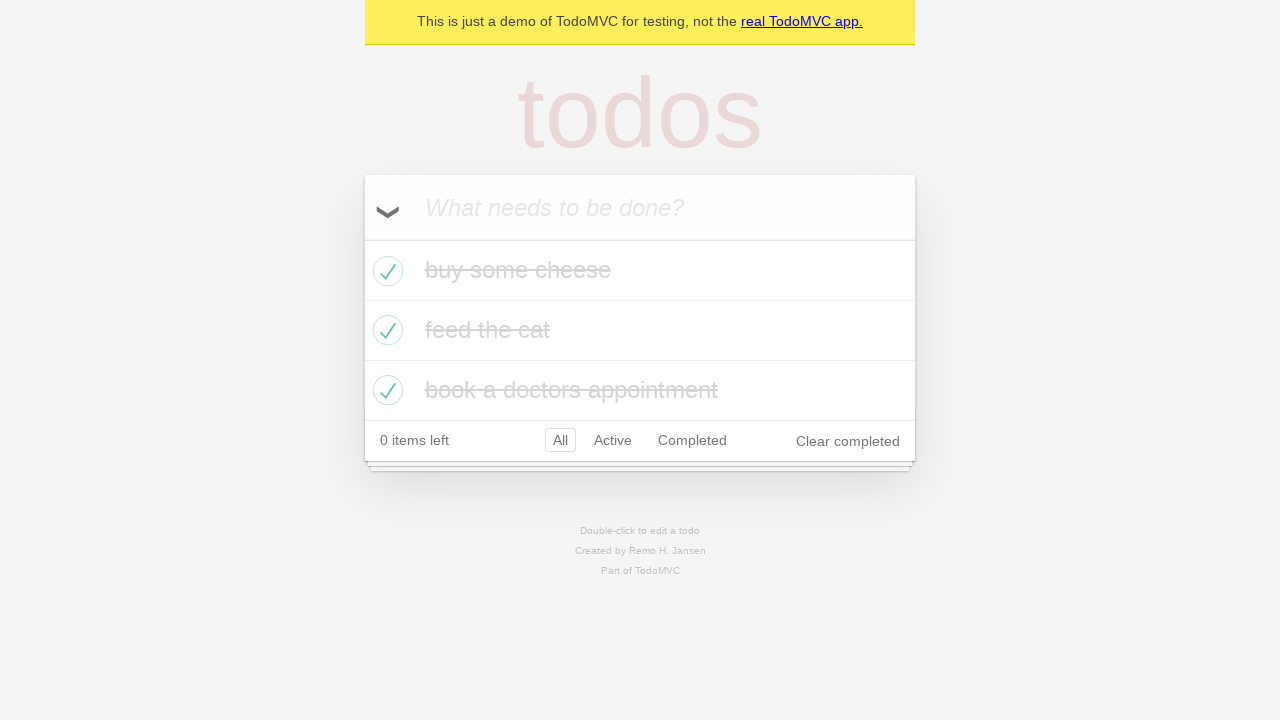

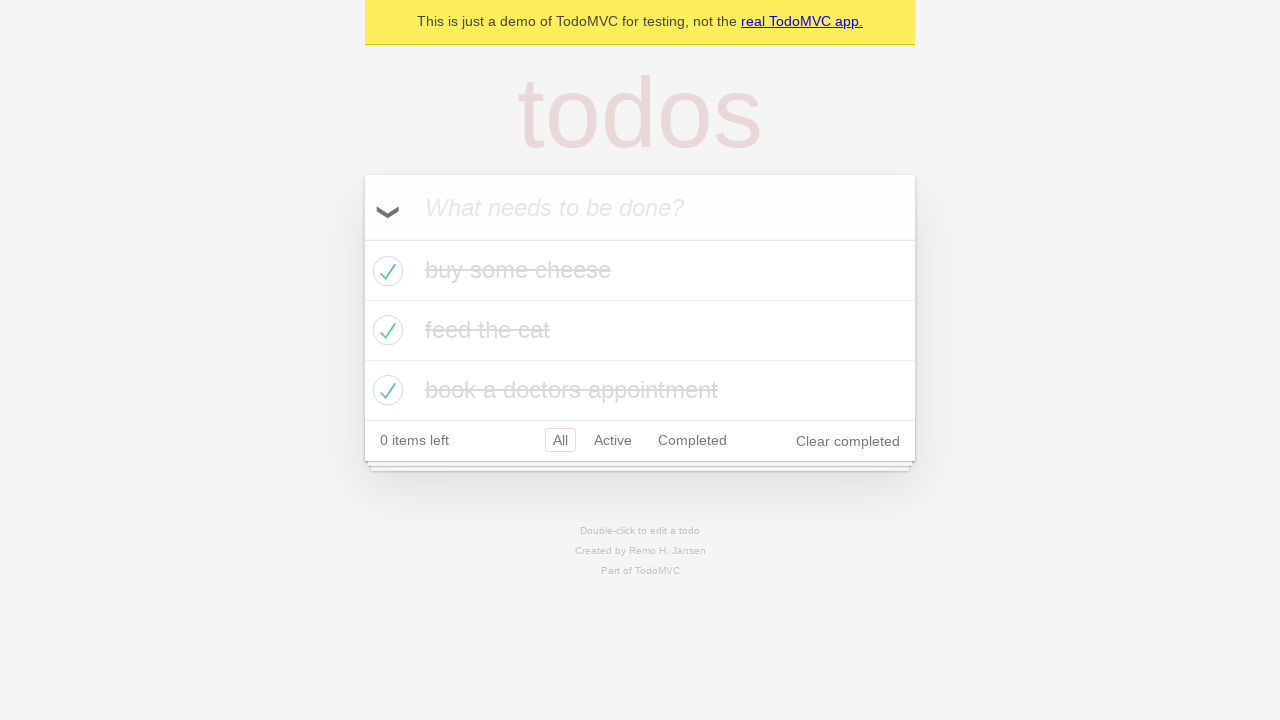